Tests table interaction on a practice automation page by scrolling to a table and verifying table structure (rows and columns) and reading cell content.

Starting URL: https://rahulshettyacademy.com/AutomationPractice/

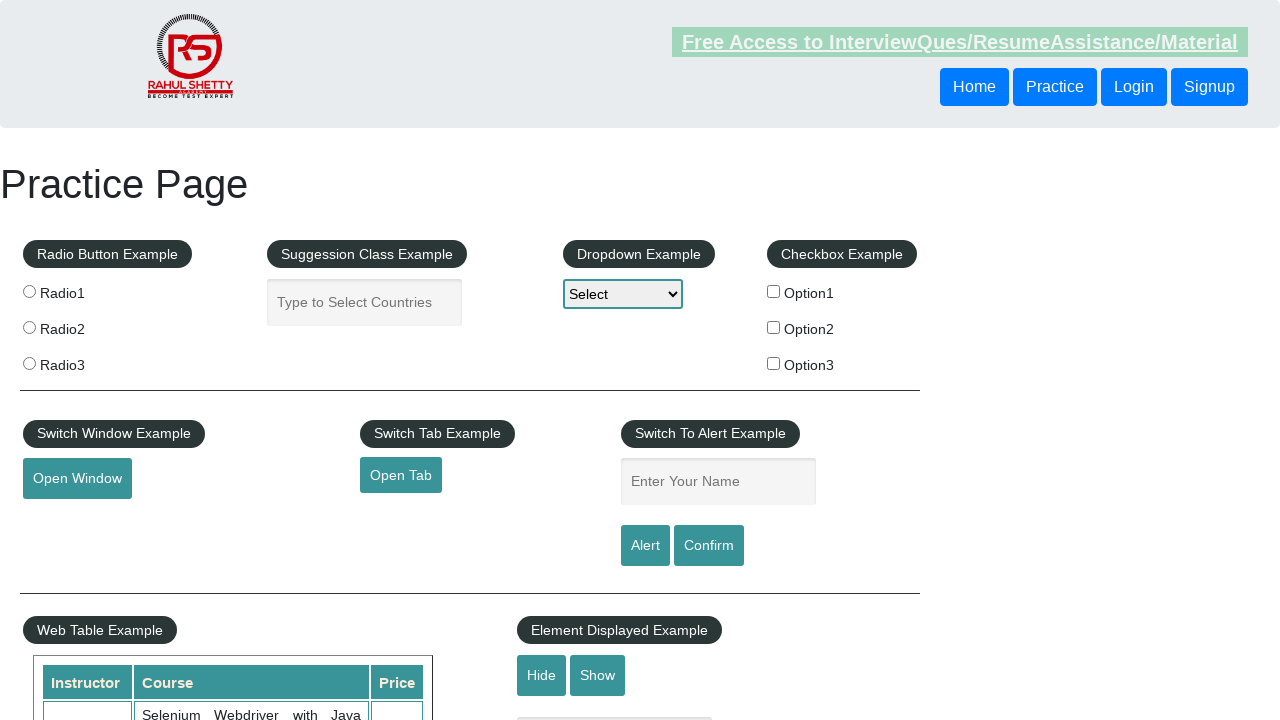

Scrolled down 601 pixels to reveal table
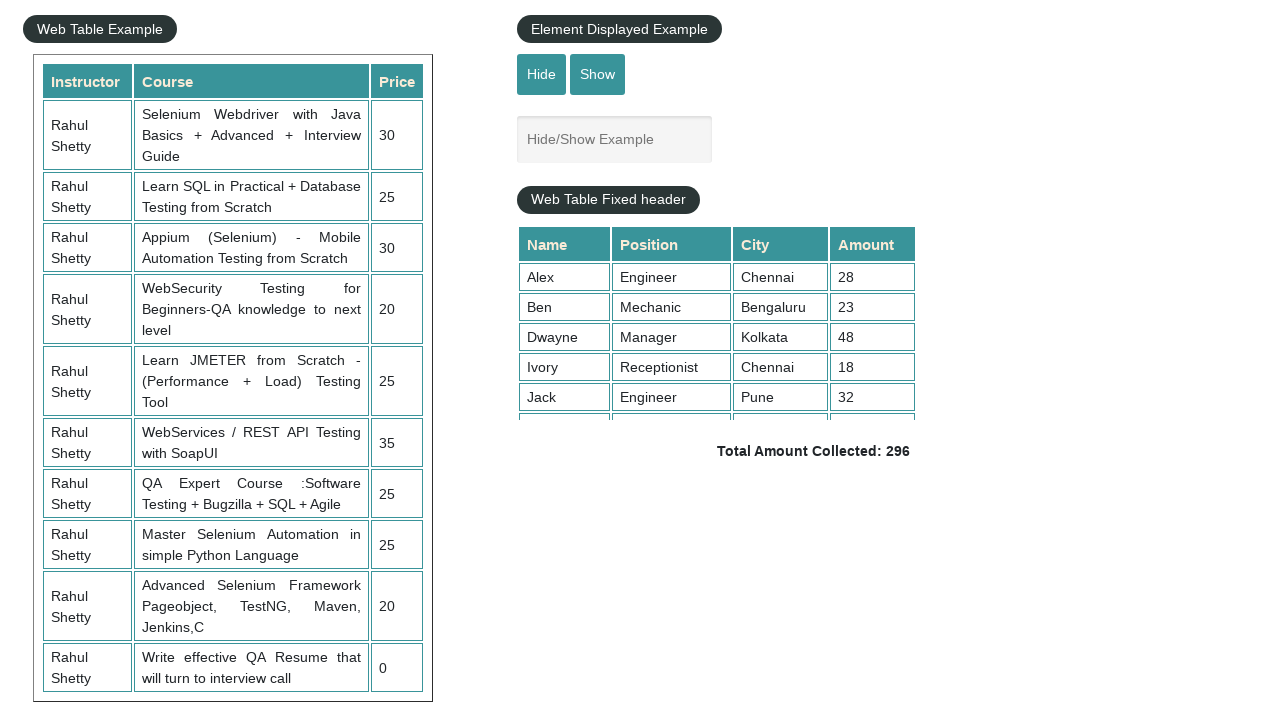

Table with class 'table-display' became visible
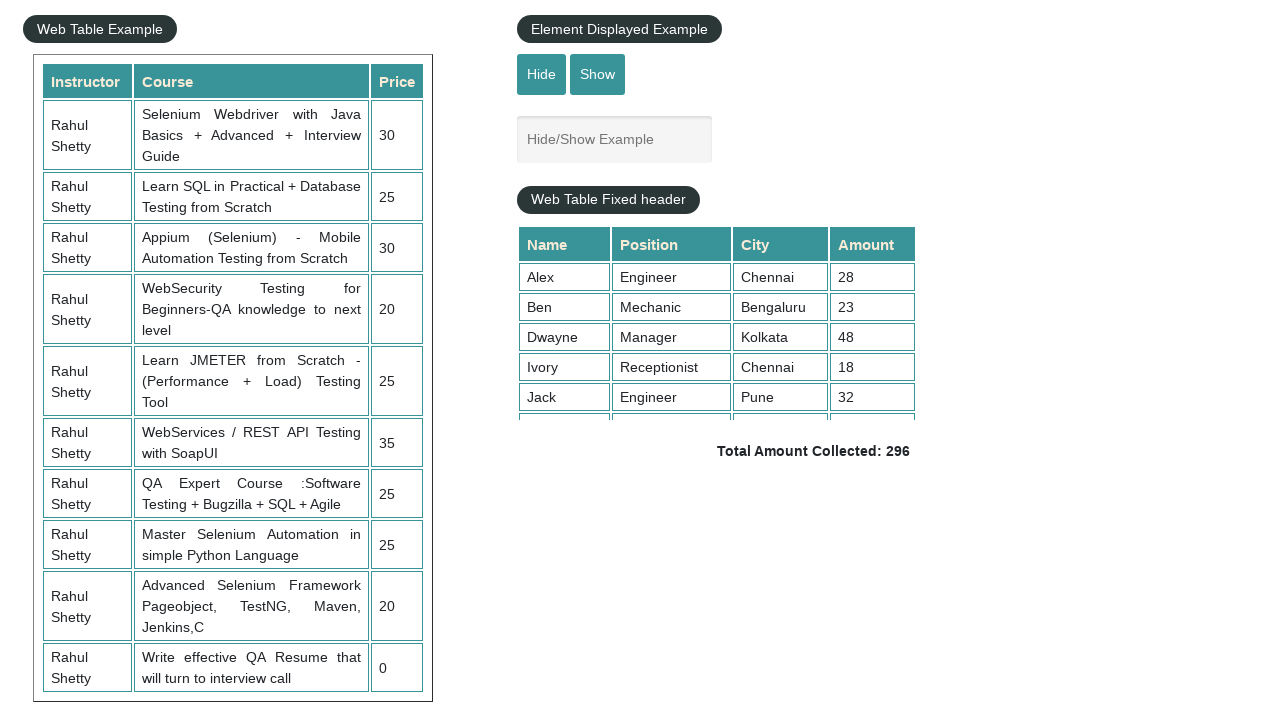

Counted table rows: 11 rows found
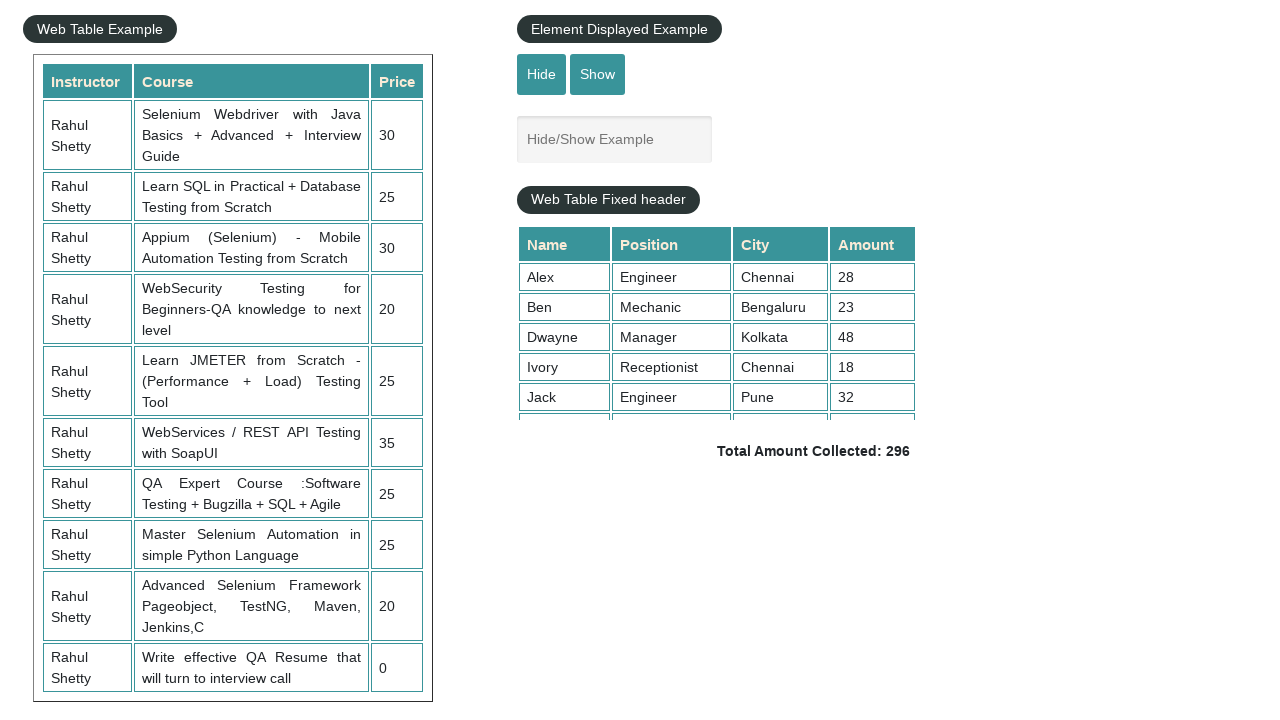

Counted table headers: 3 columns found
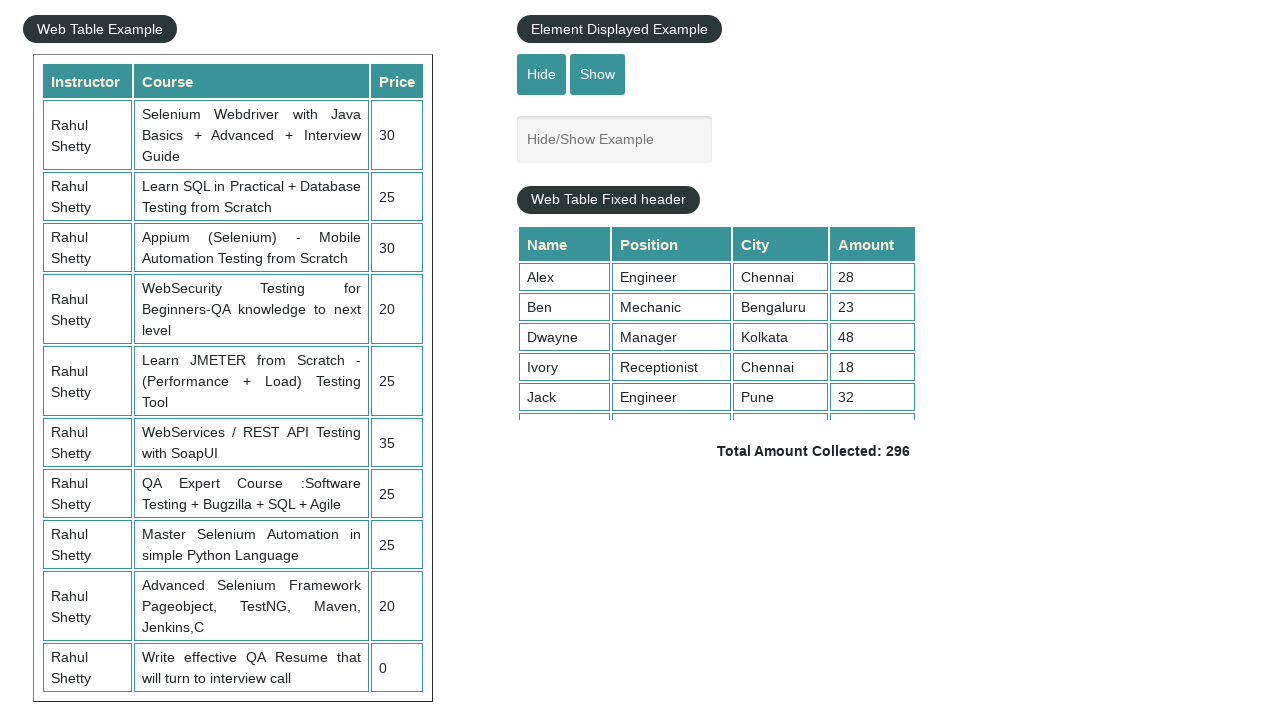

Retrieved text from third row: '
                            Rahul Shetty
                            Learn SQL in Practical + Database Testing from Scratch
                            25
                        '
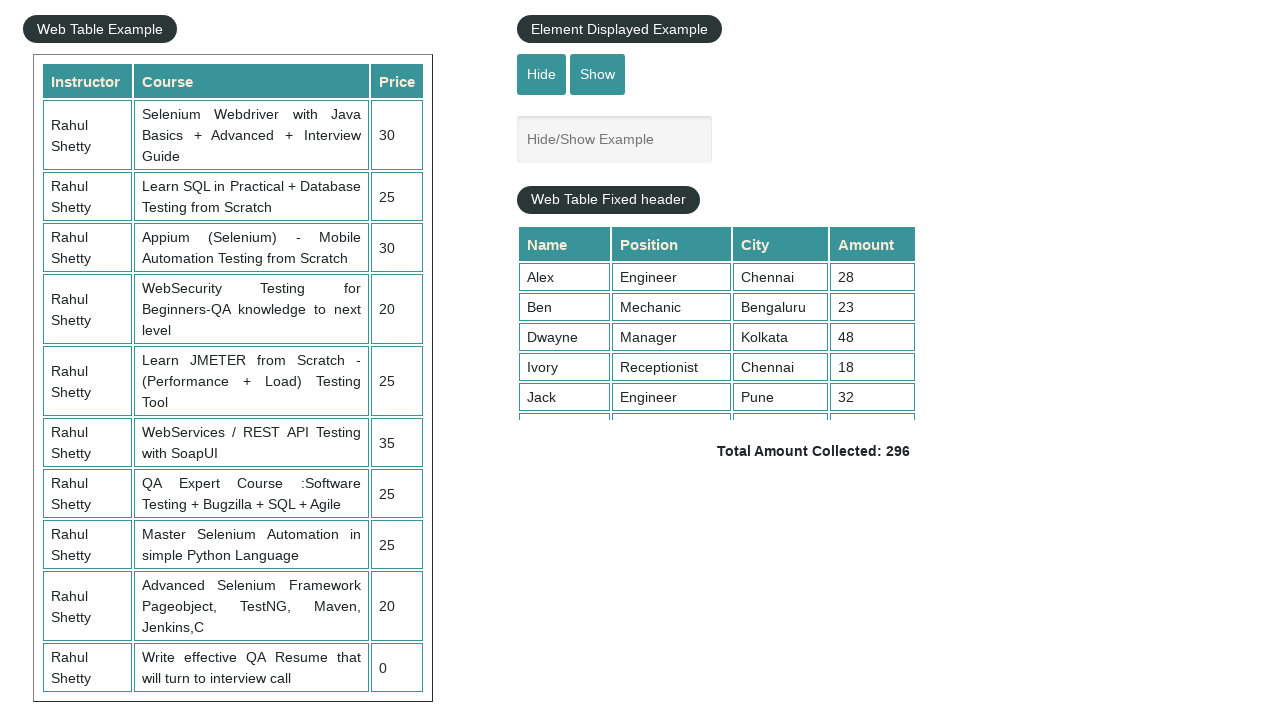

Verified table has at least one row
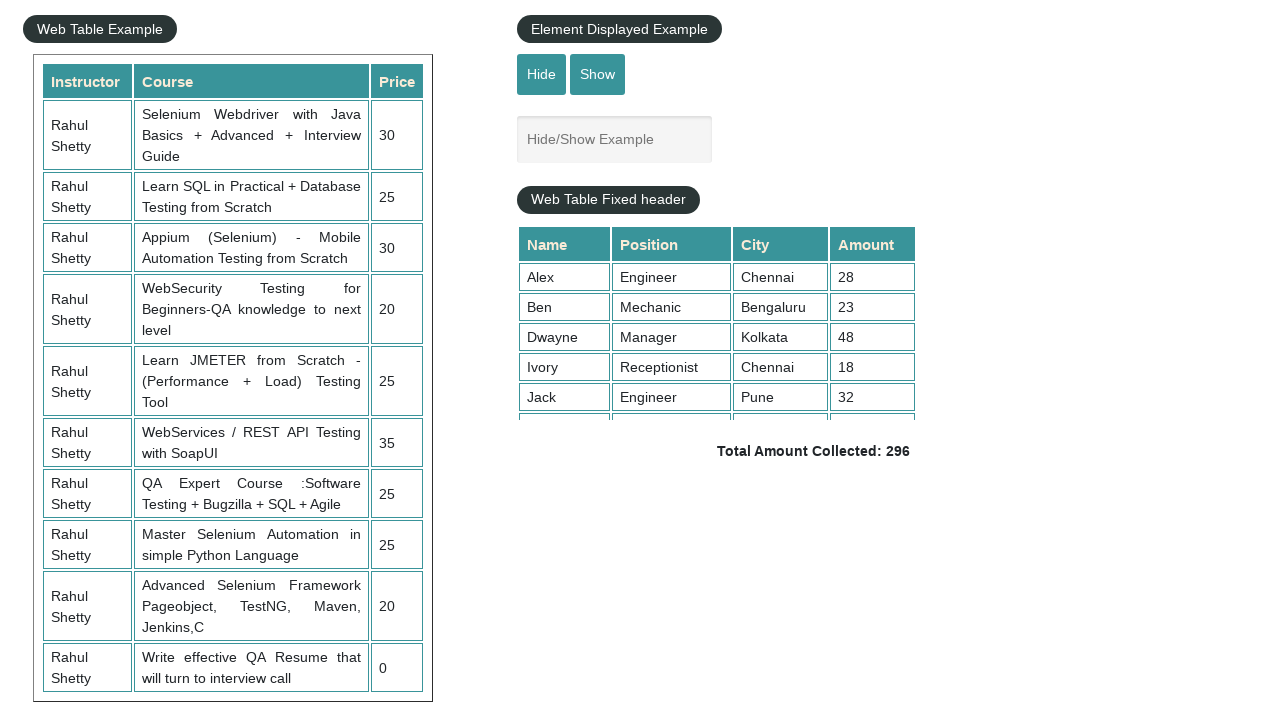

Verified table has at least one header column
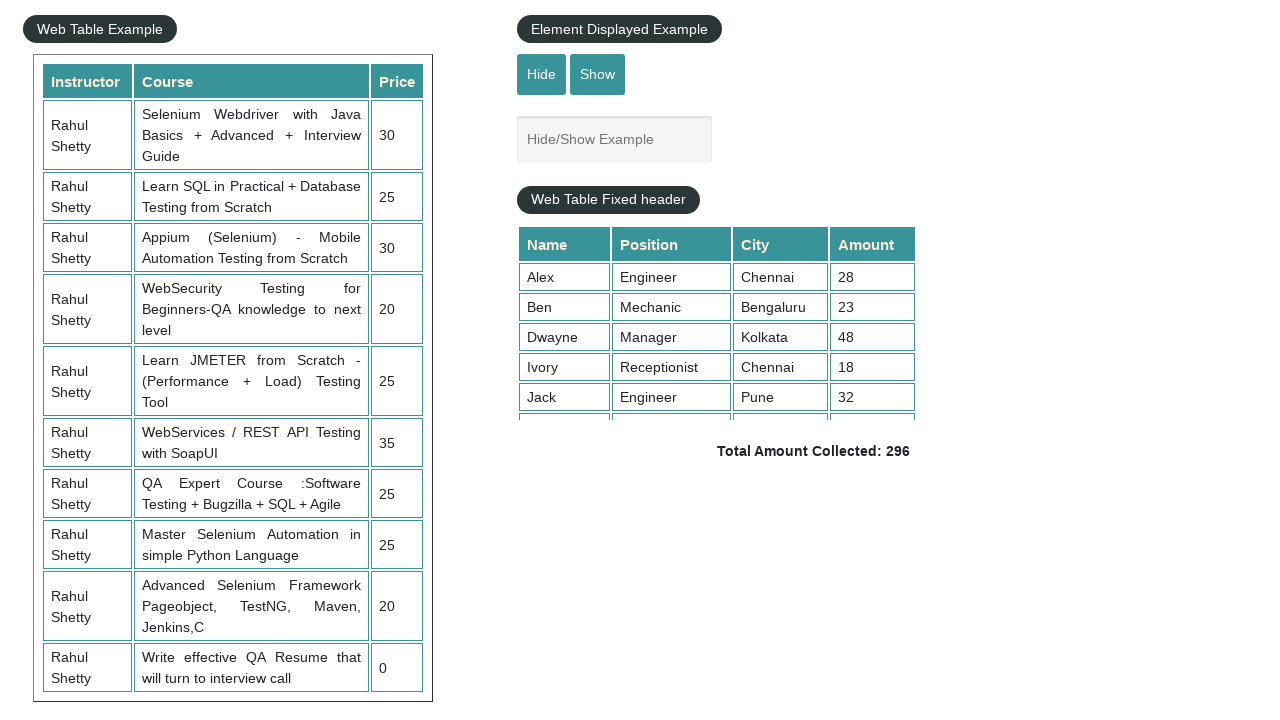

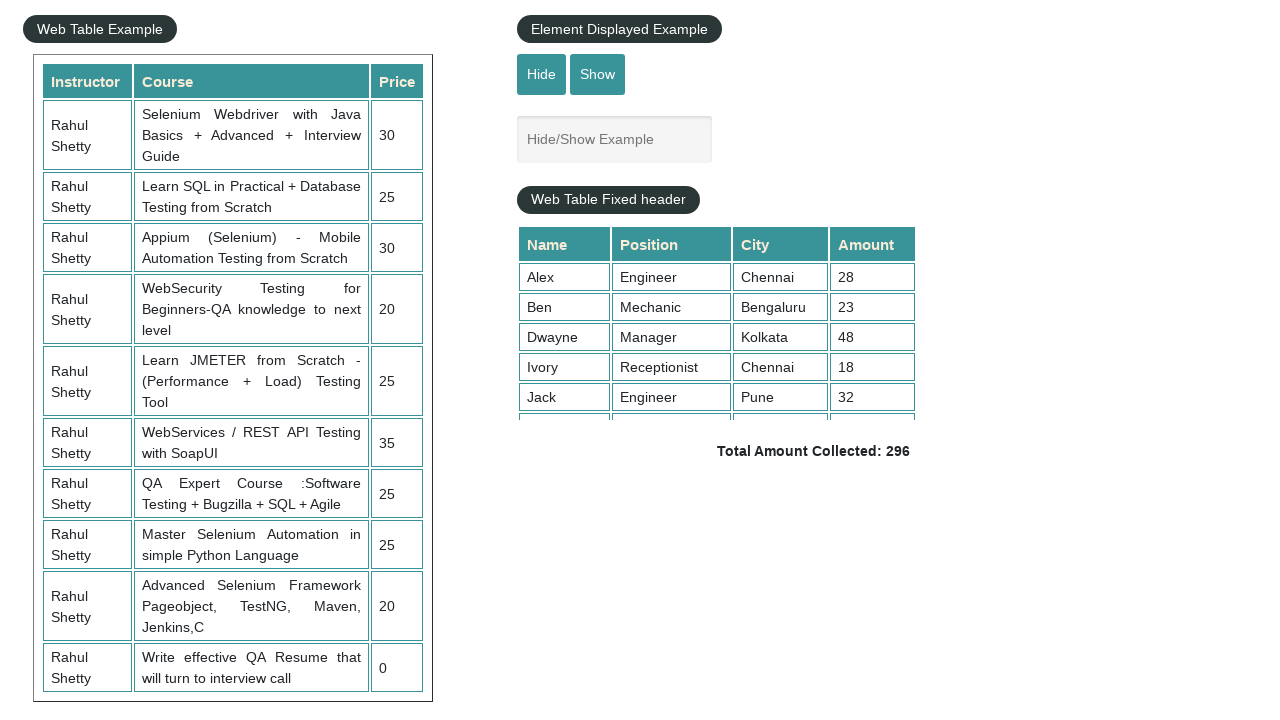